Tests multi-select dropdown functionality by selecting options by index and visible text, deselecting options, selecting all options in a loop, and then deselecting all options.

Starting URL: https://syntaxprojects.com/basic-select-dropdown-demo.php

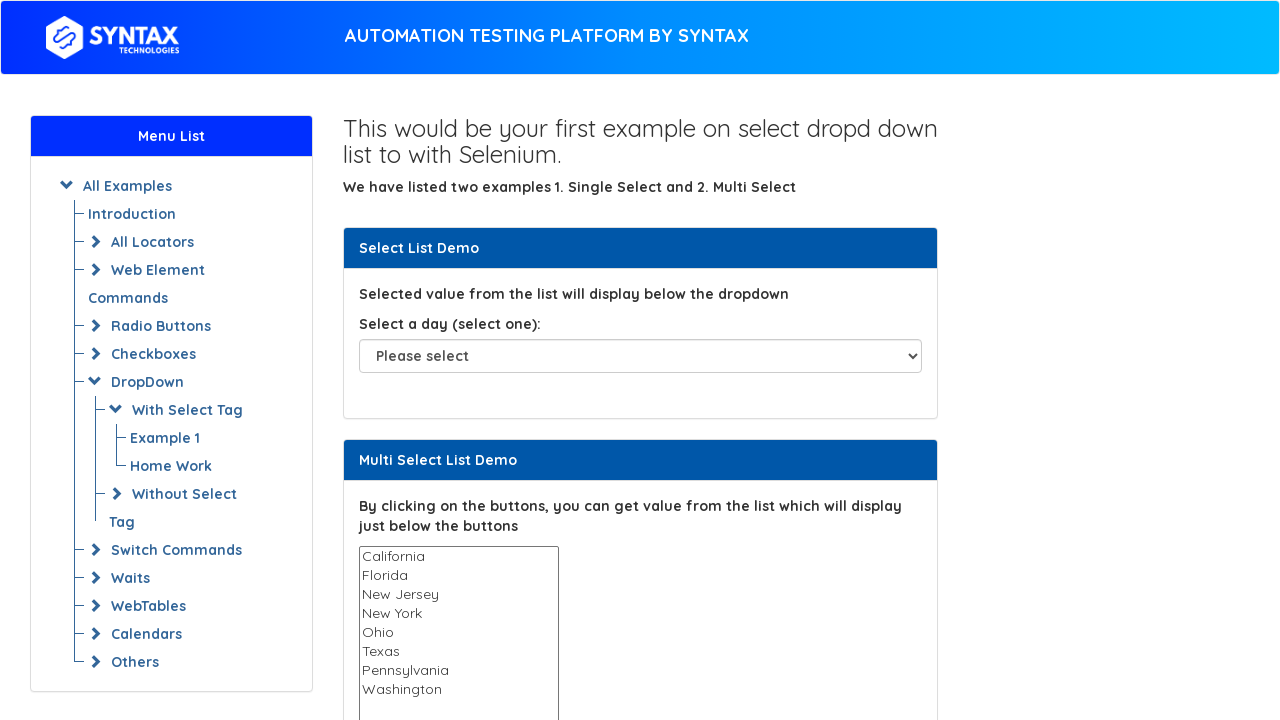

Located the multi-select dropdown element
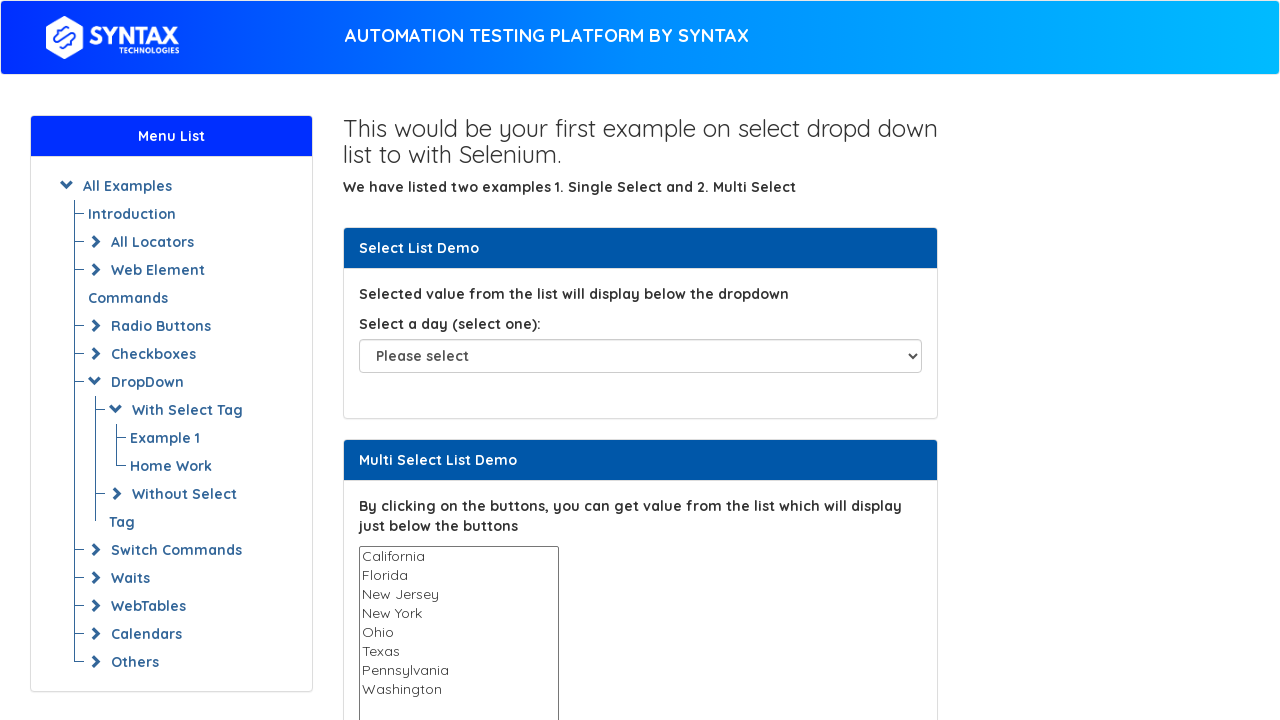

Selected option at index 3 (4th option) on select#multi-select
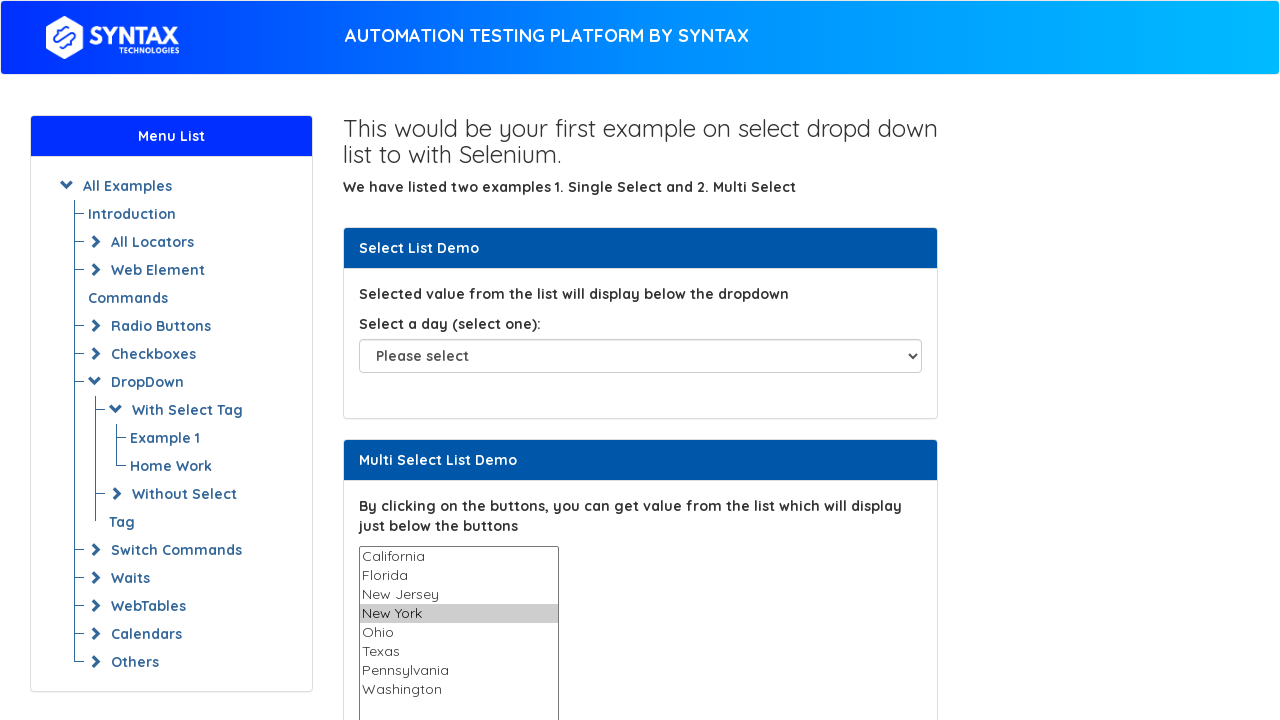

Selected option with visible text 'Texas' on select#multi-select
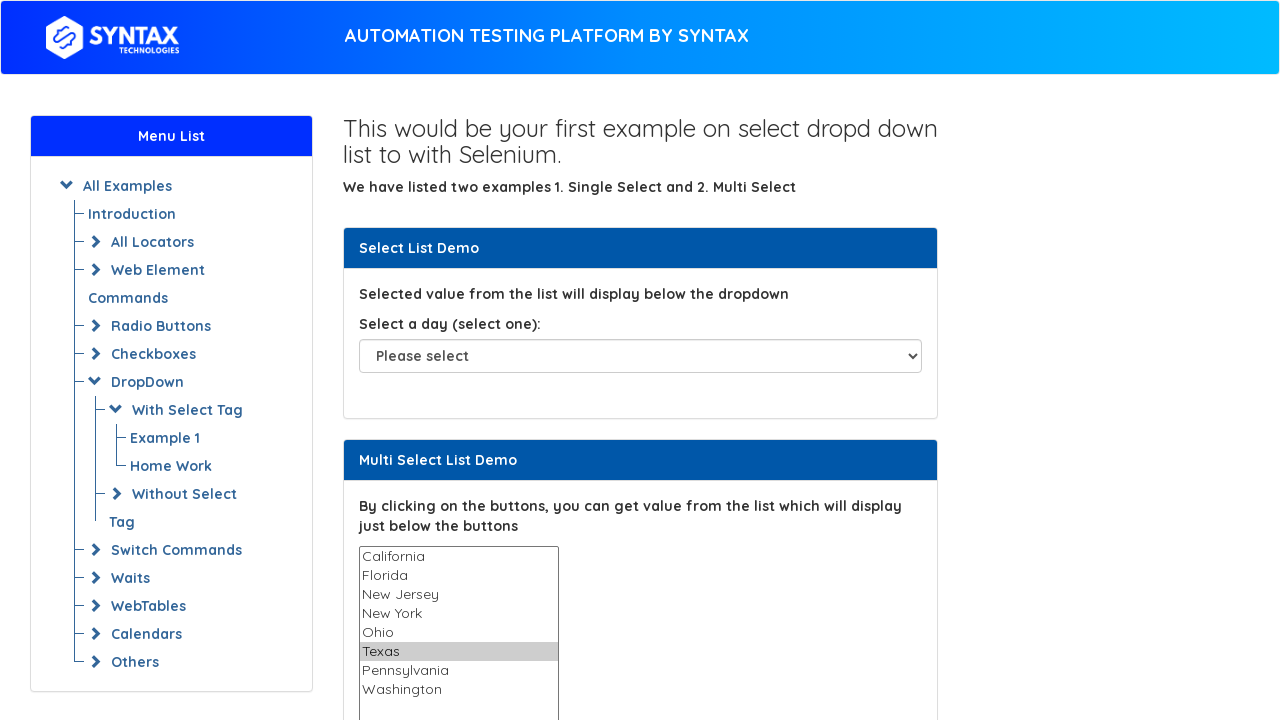

Waited 1 second
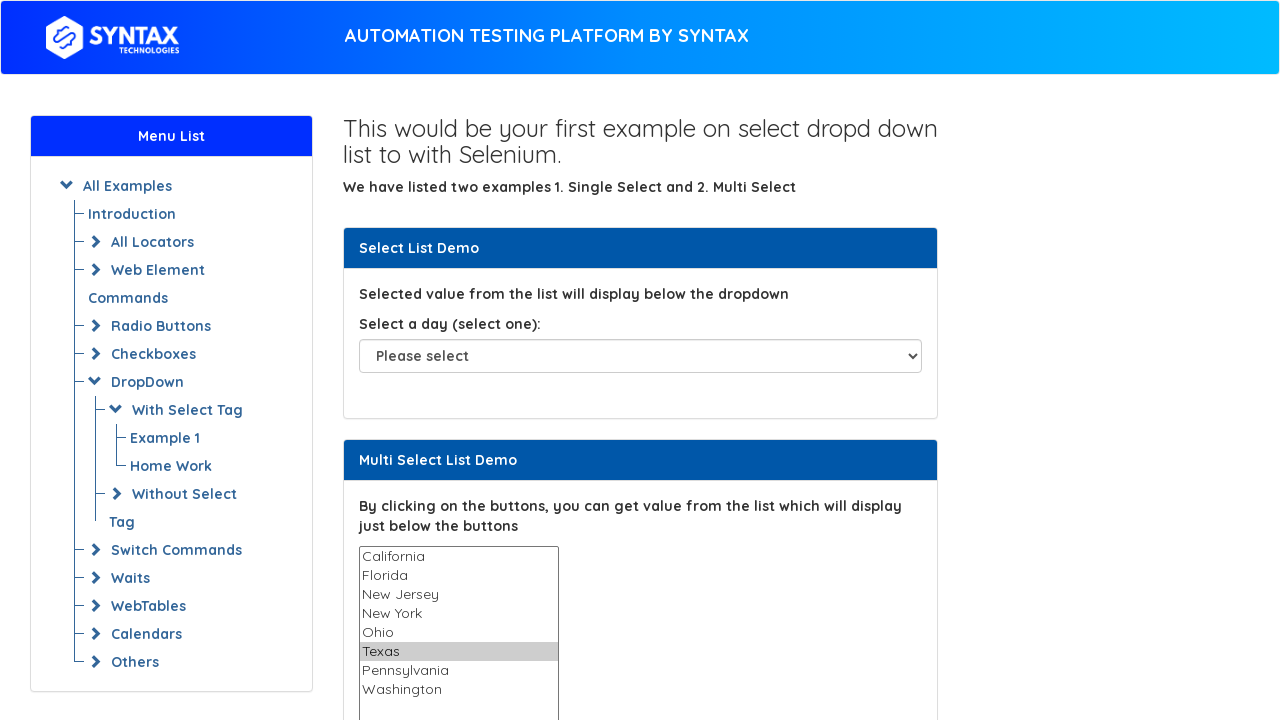

Retrieved all option elements from the dropdown
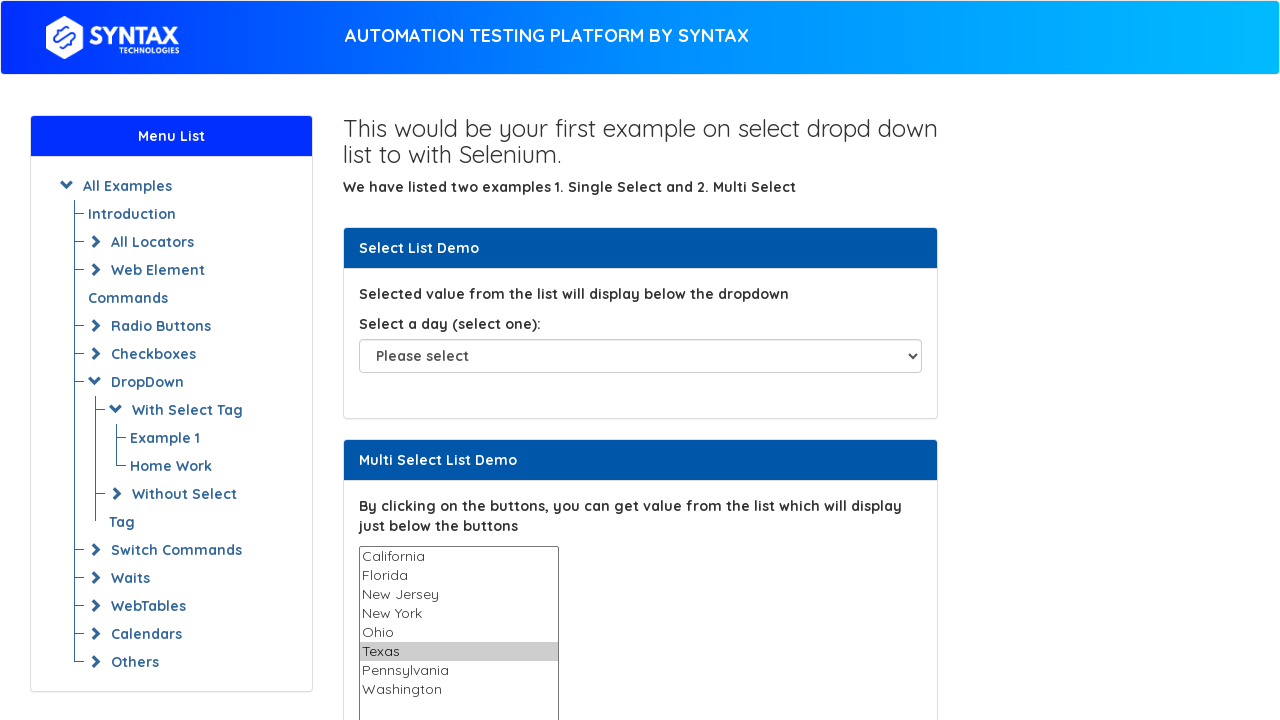

Got the value attribute of the option at index 3
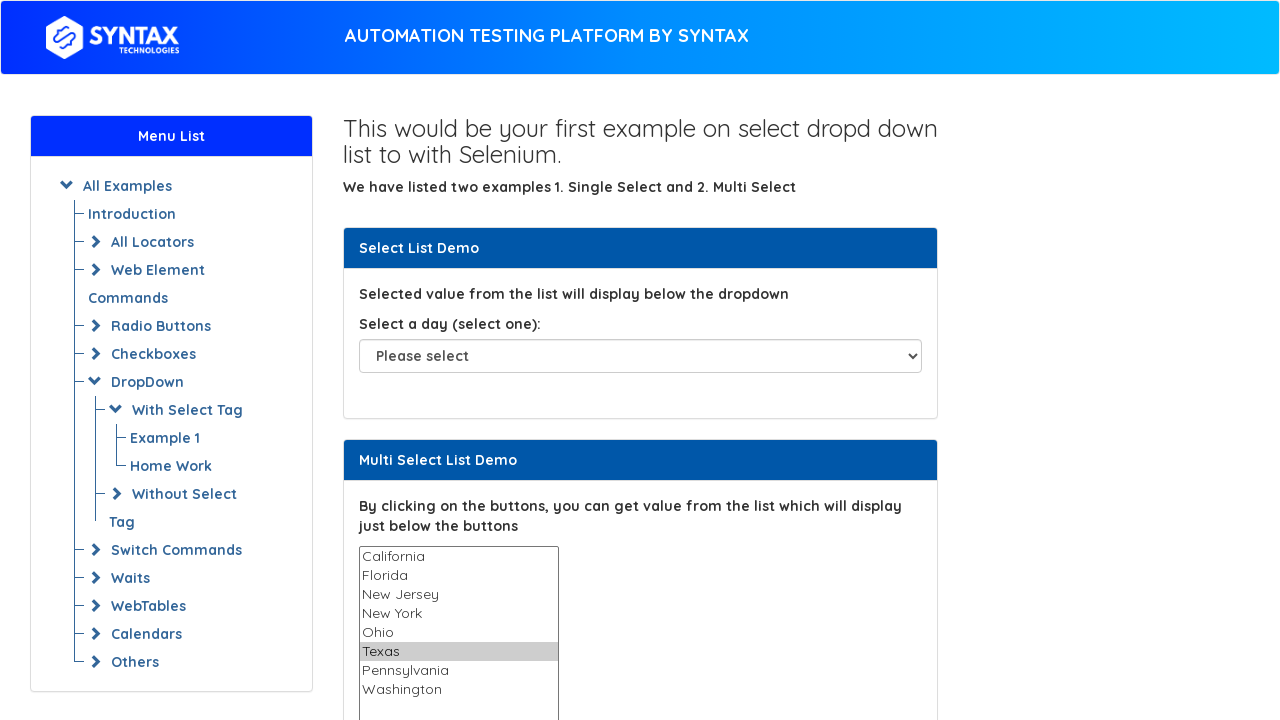

Collected all option values from the dropdown
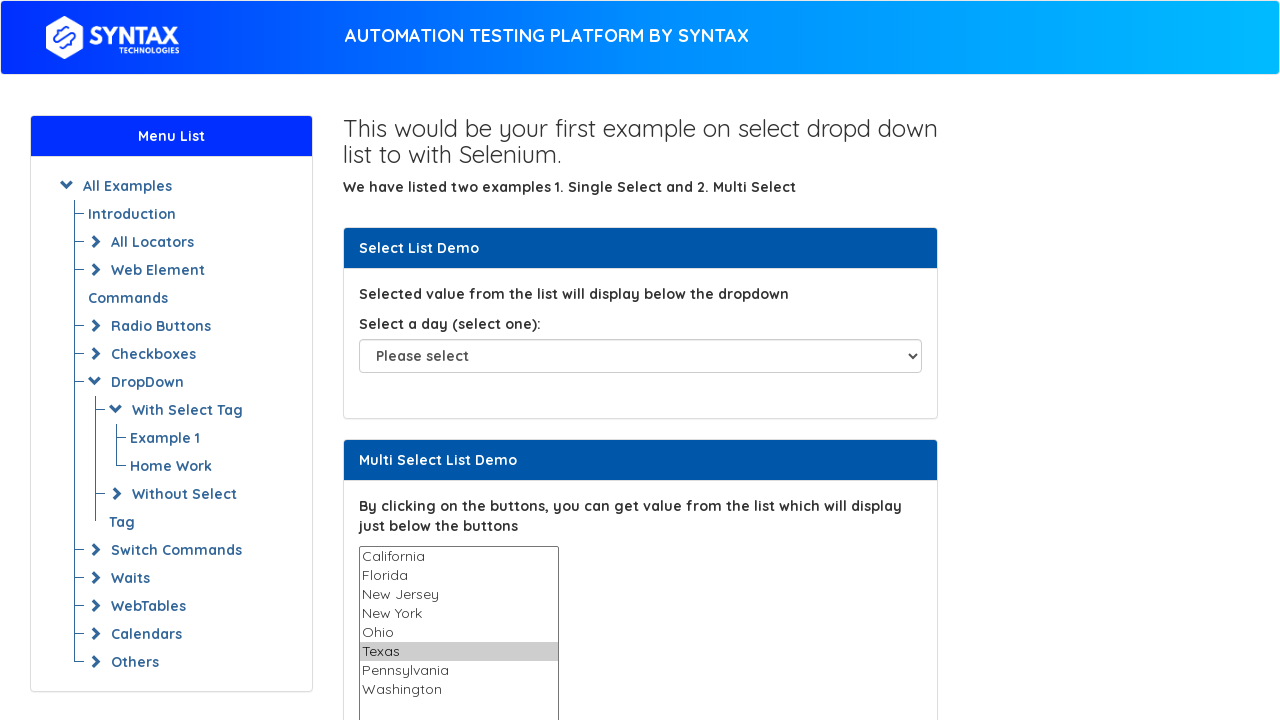

Selected all options in the multi-select dropdown on select#multi-select
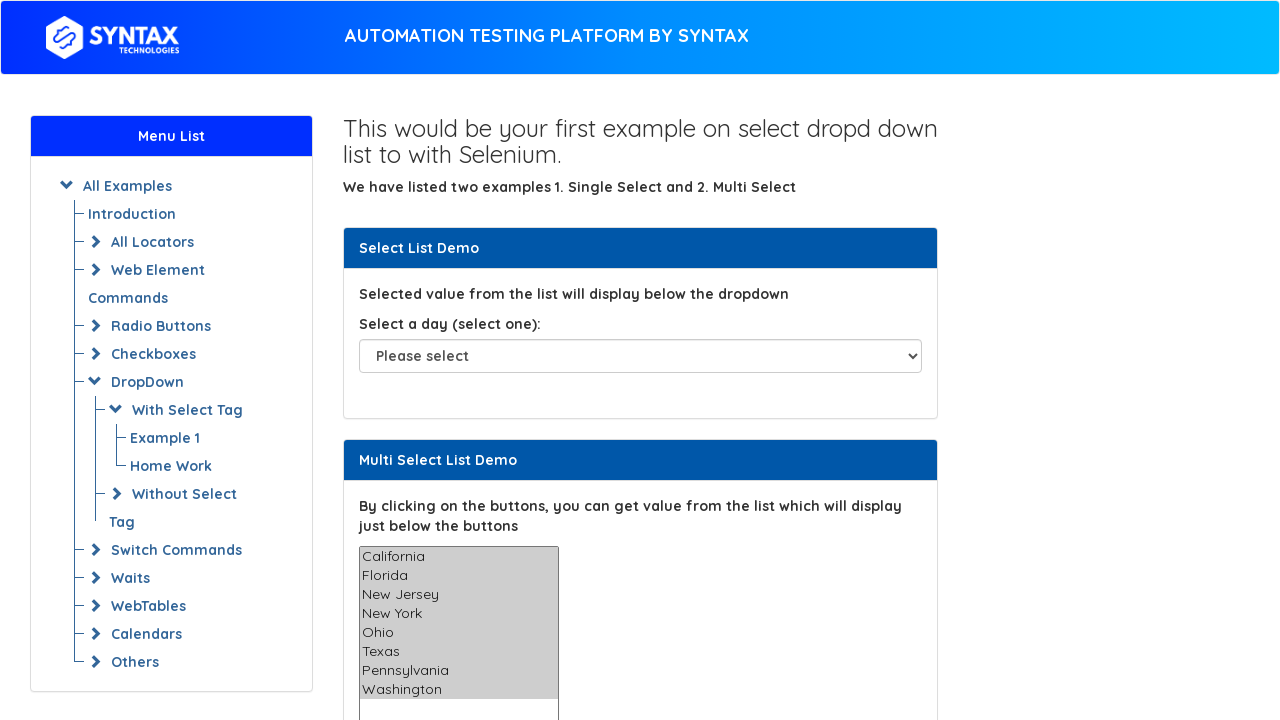

Waited 1 second
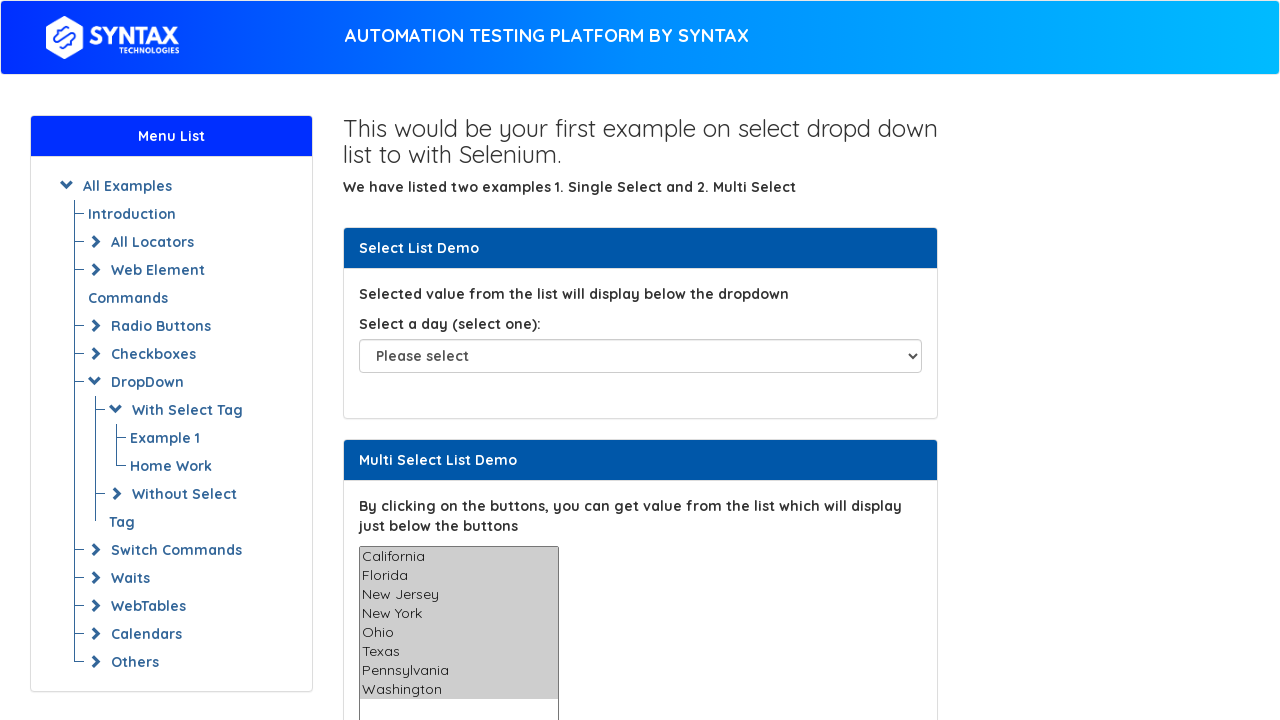

Deselected all options by resetting selectedIndex to -1
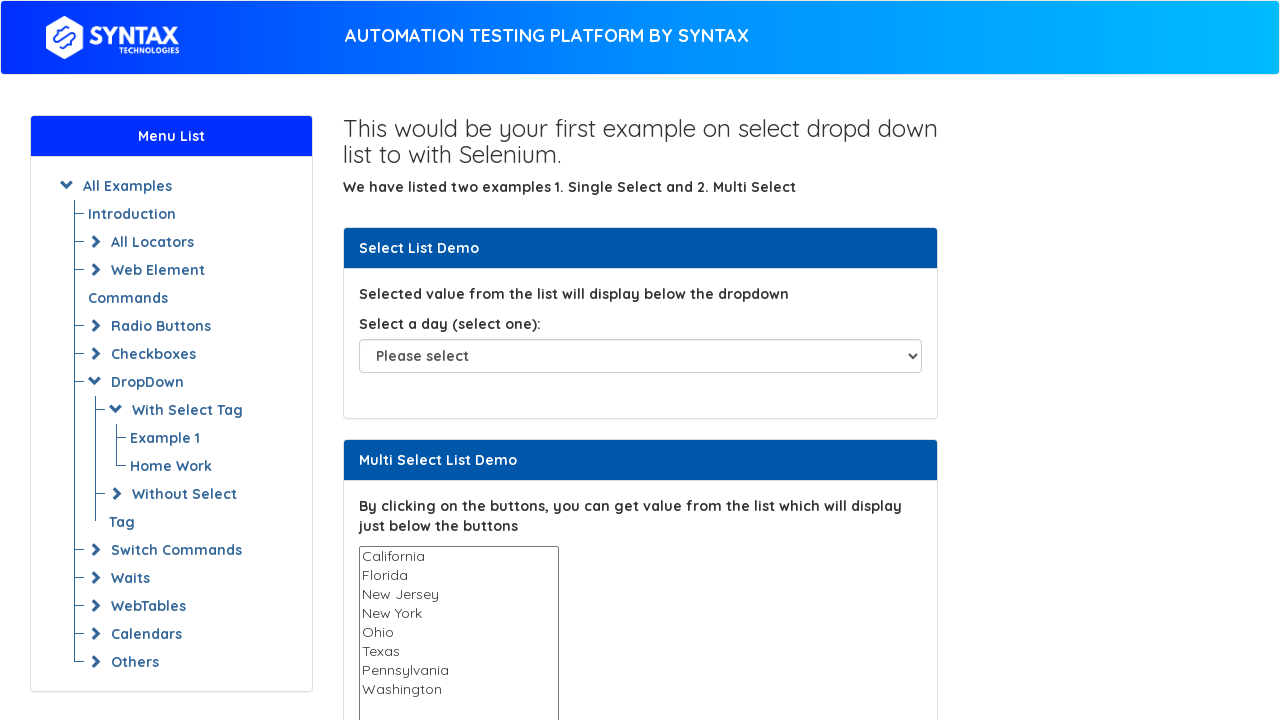

Deselected all options by iterating through and setting selected to false
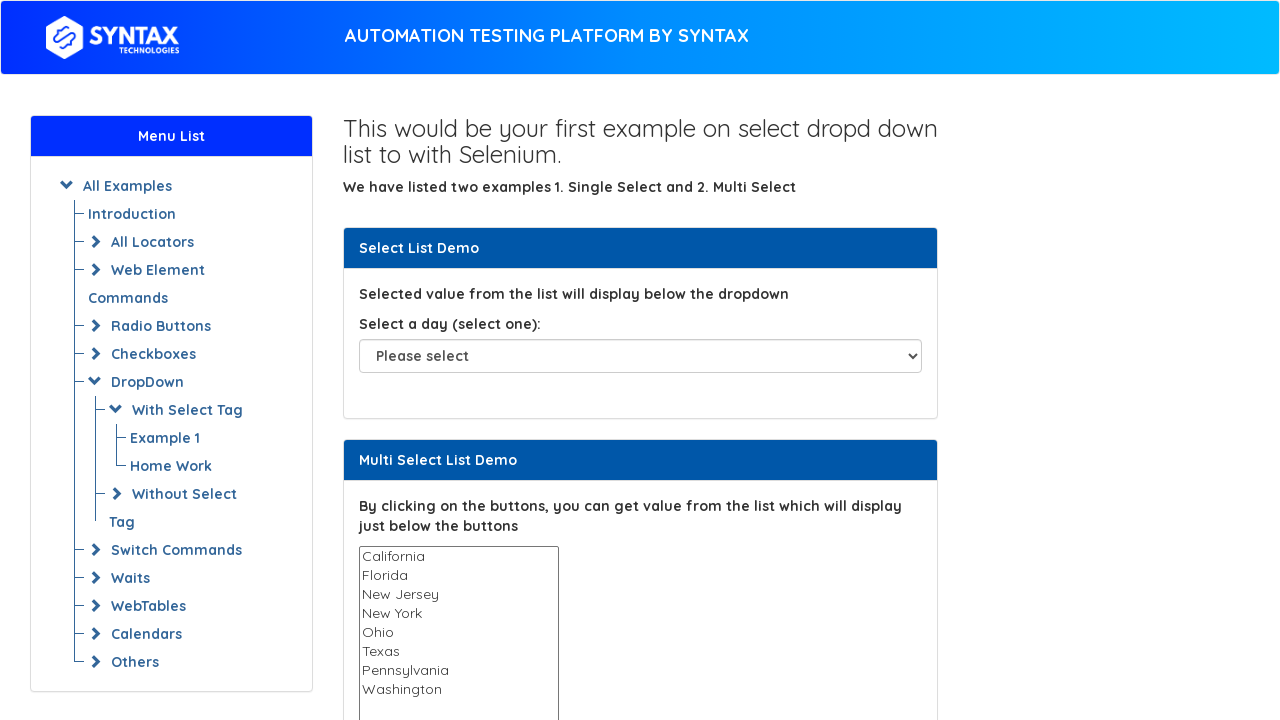

Verified that the dropdown has multiple select capability
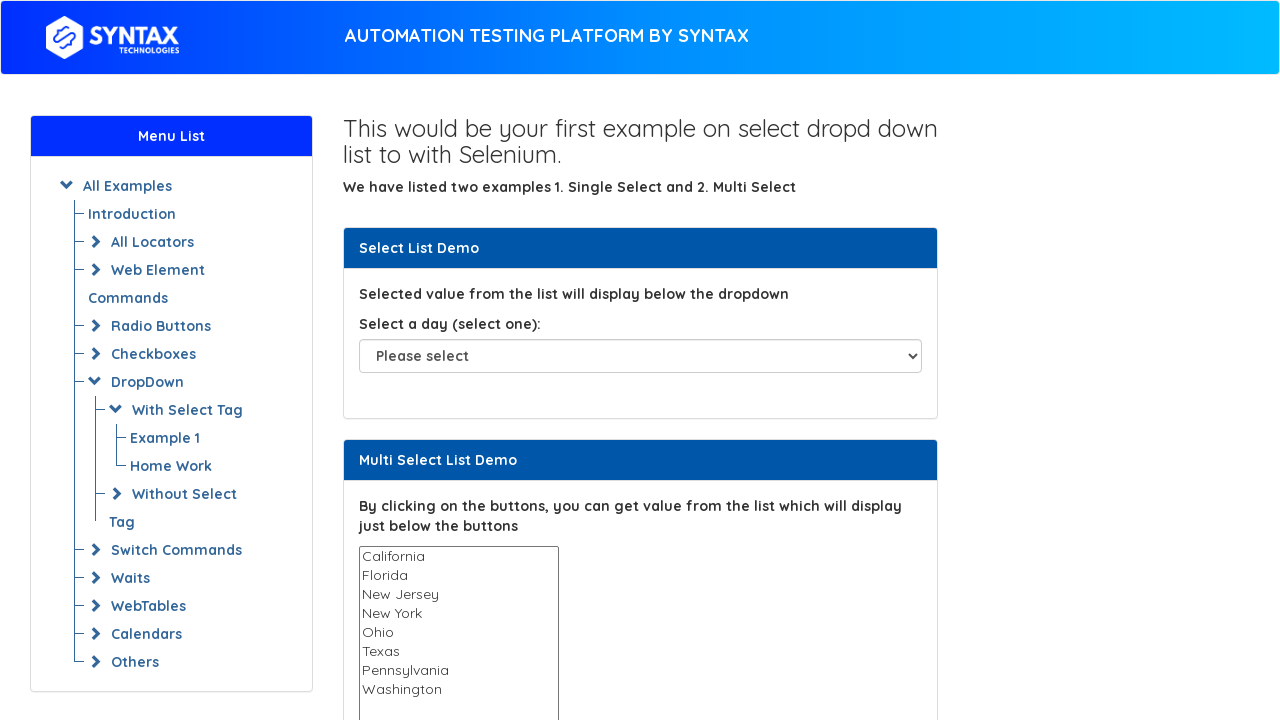

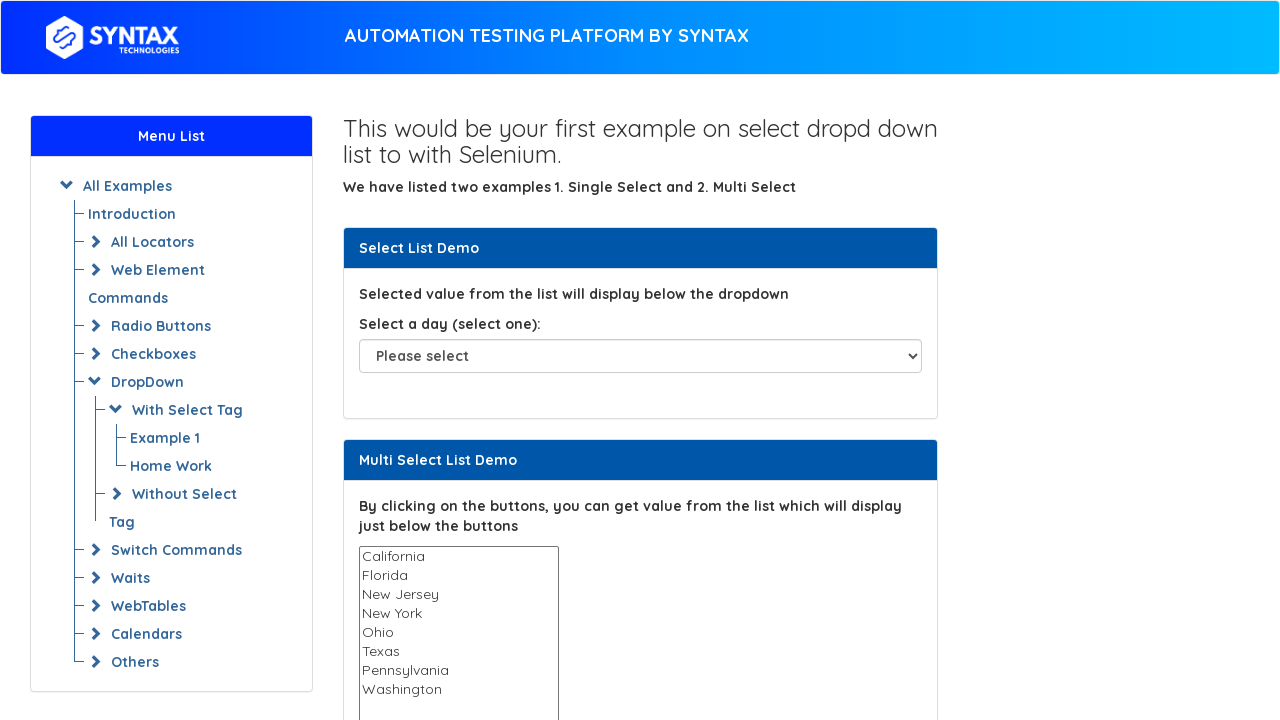